Tests adding specific vegetables (Cucumber, Broccoli, Beetroot) to a shopping cart on an e-commerce practice website by iterating through products and clicking "Add to cart" for matching items.

Starting URL: https://rahulshettyacademy.com/seleniumPractise/

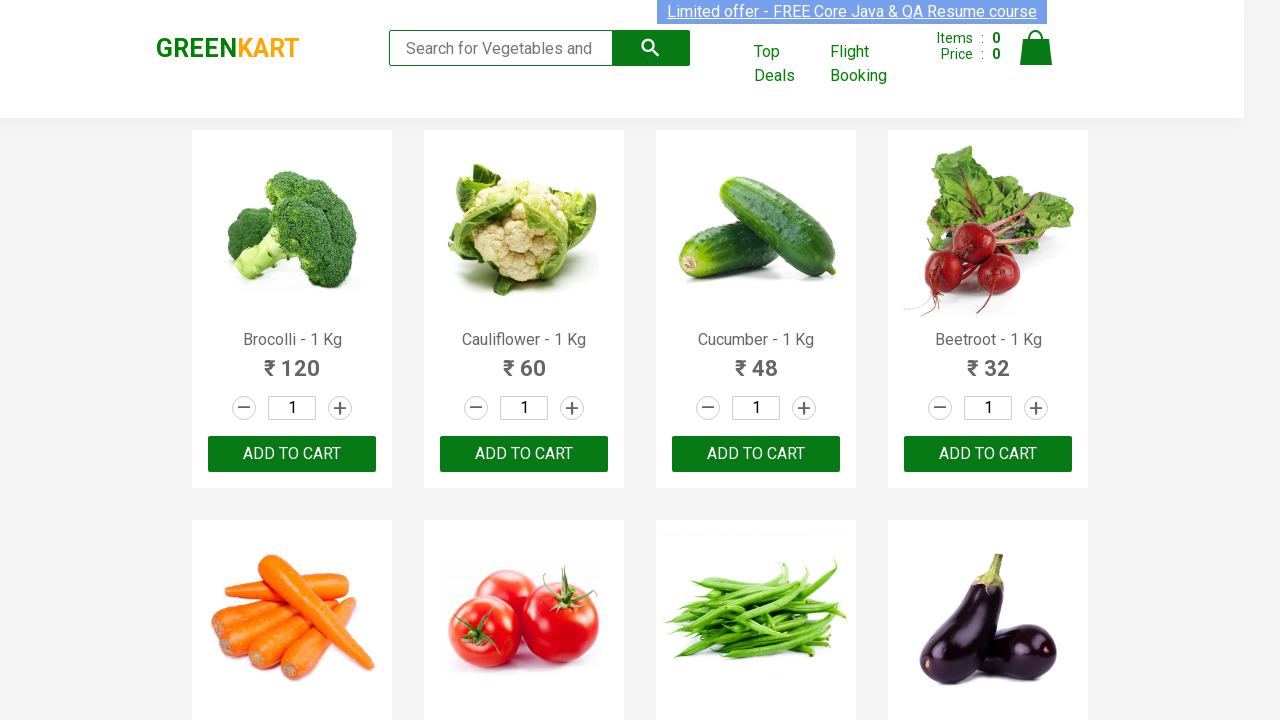

Waited for product names to load on the page
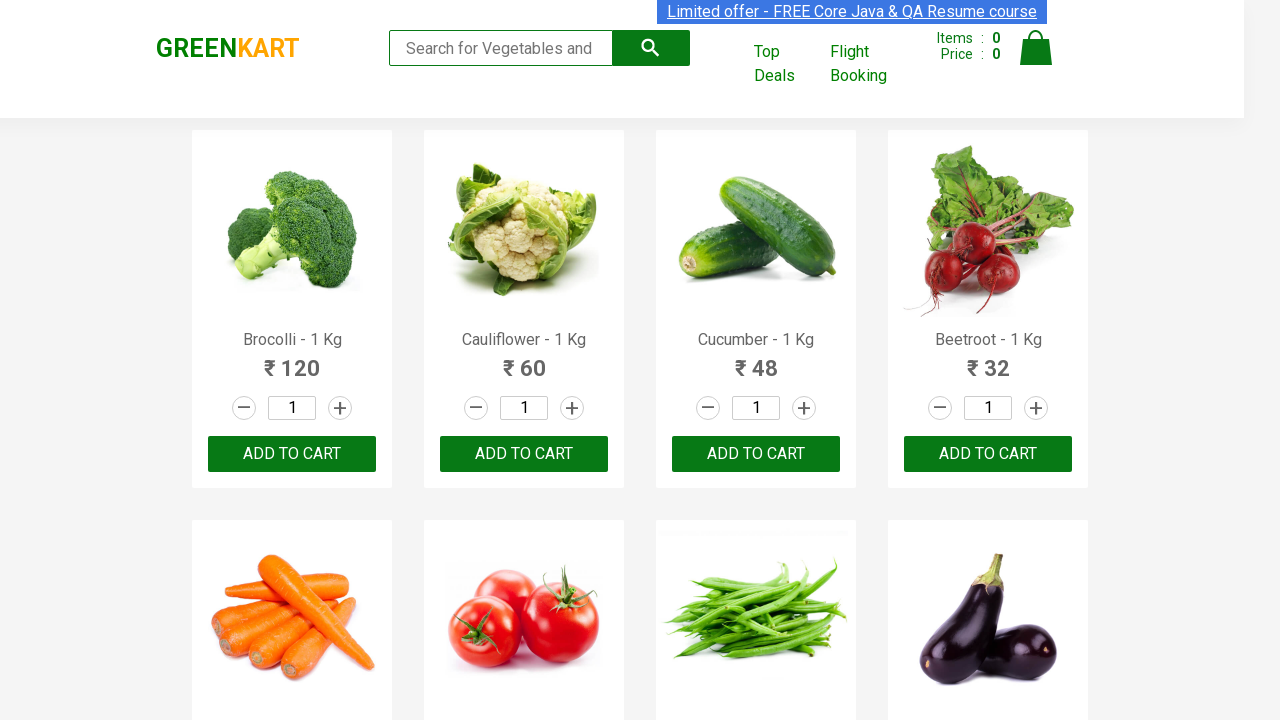

Retrieved all product name elements
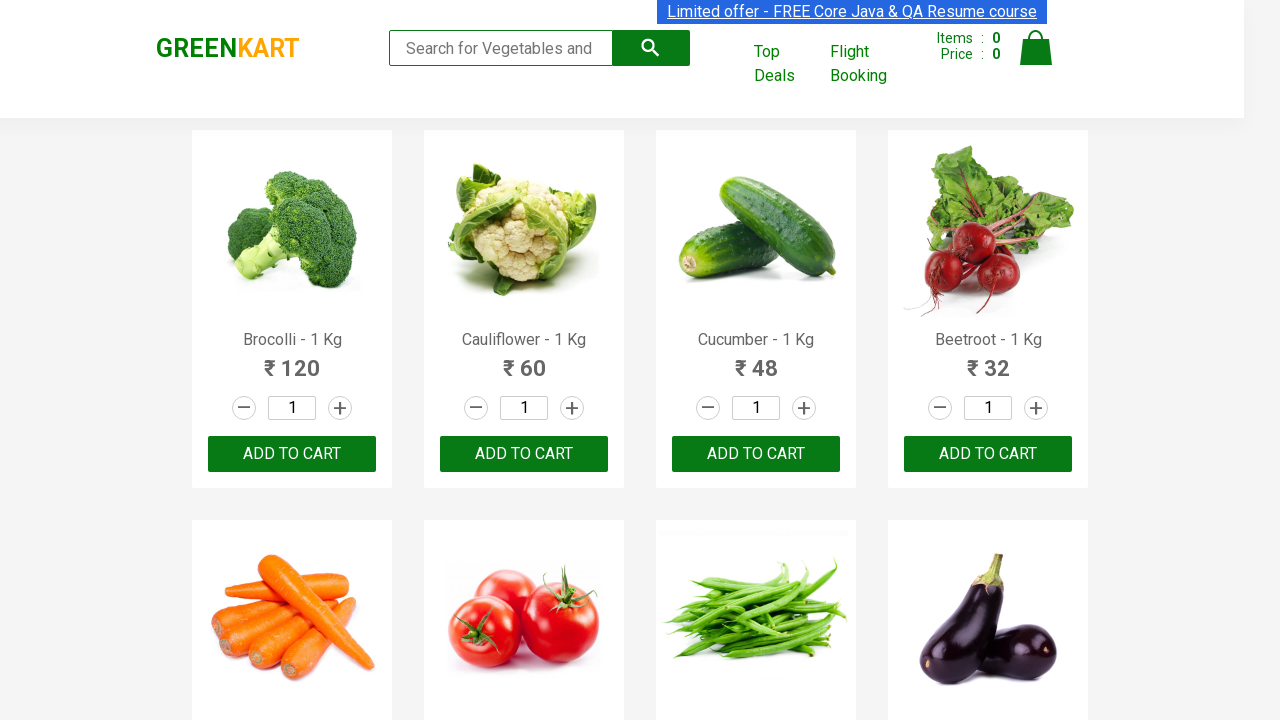

Retrieved all 'Add to cart' buttons
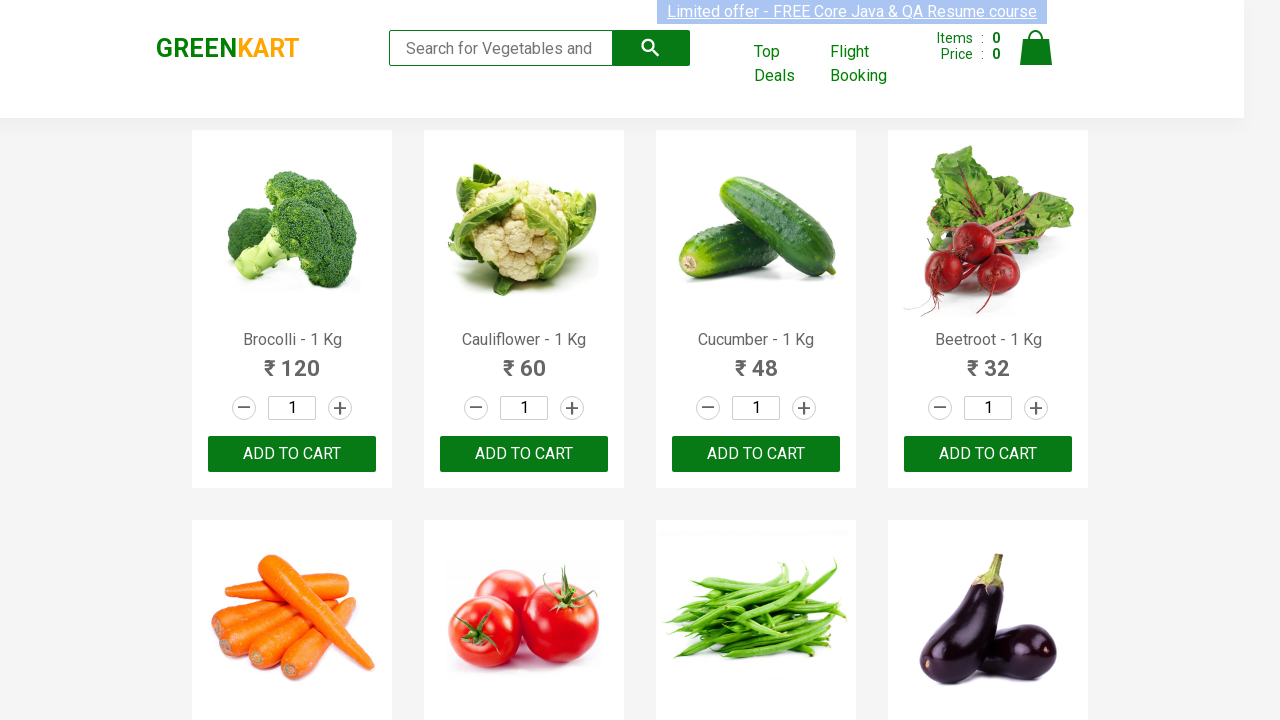

Found matching item: Brocolli
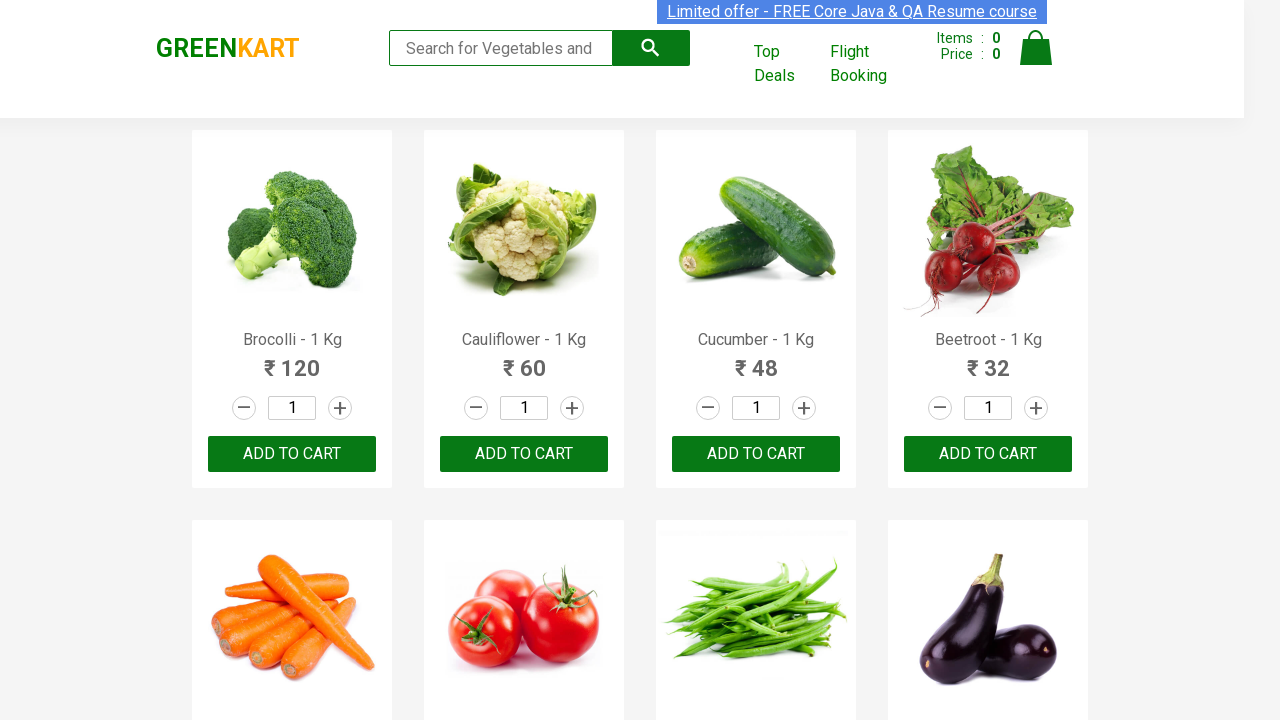

Clicked 'Add to cart' for Brocolli at (292, 454) on xpath=//div[@class='product-action']/button >> nth=0
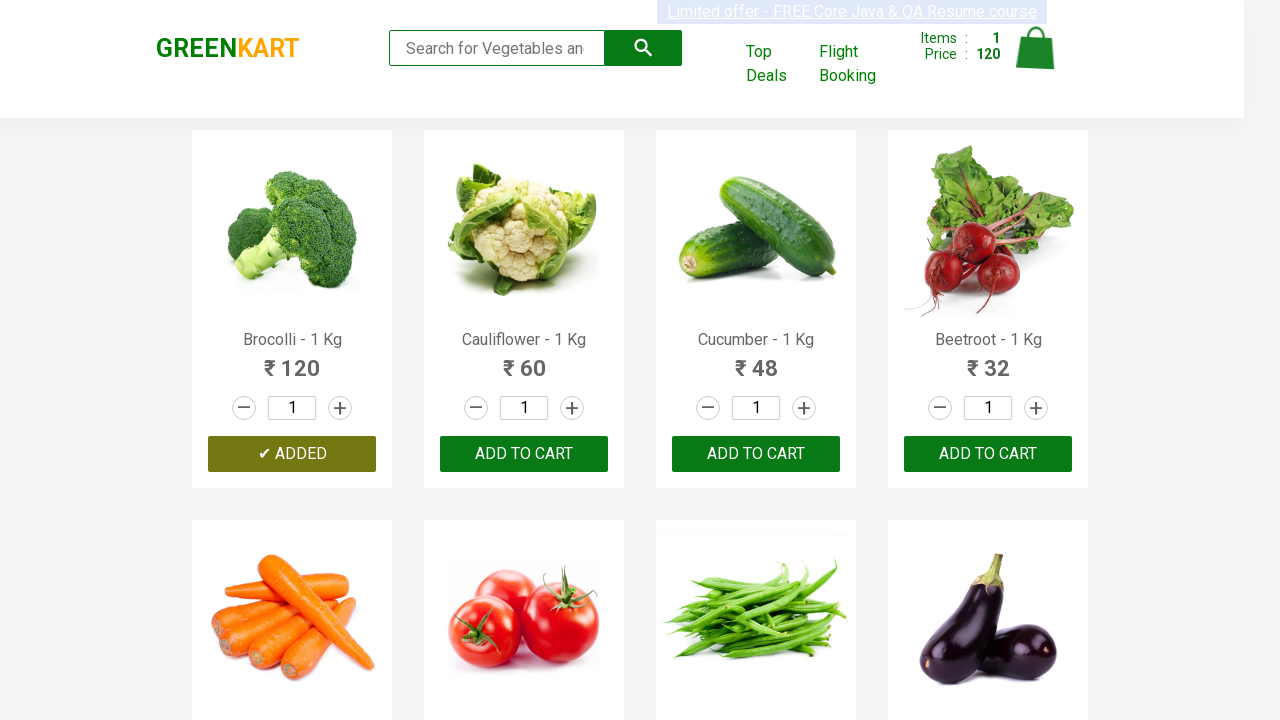

Retrieved product text: Cauliflower - 1 Kg
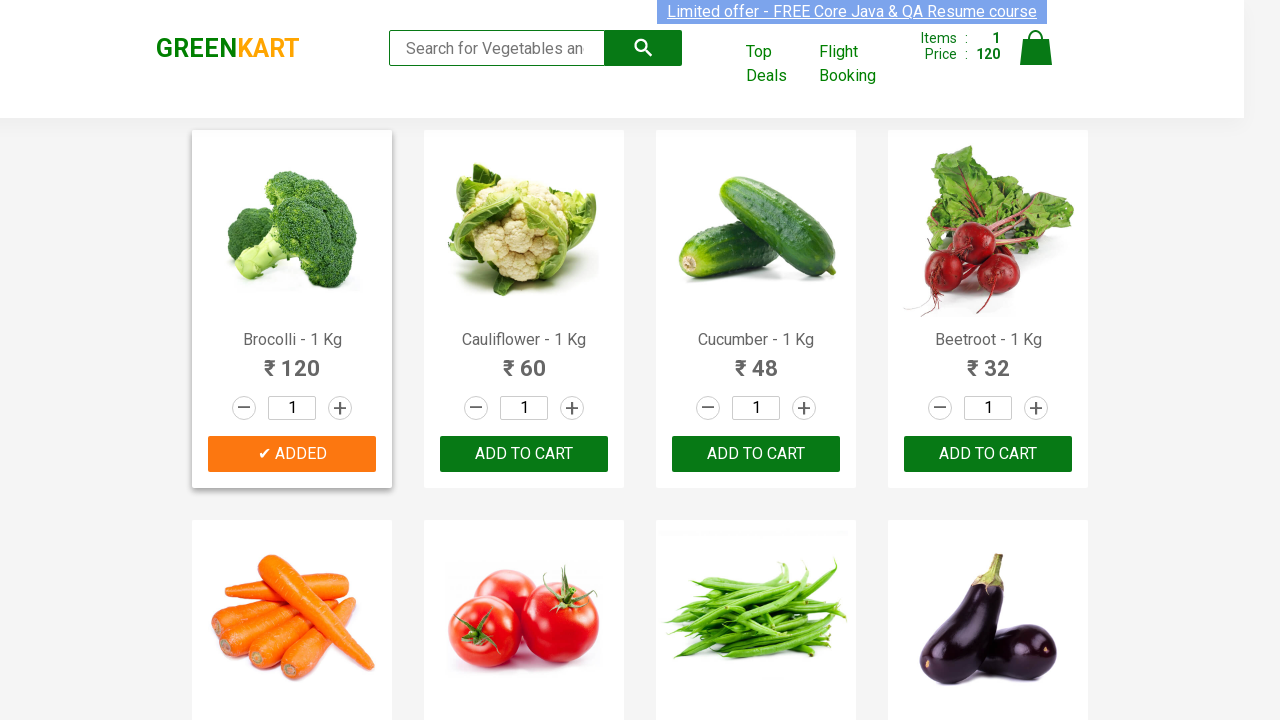

Found matching item: Cucumber
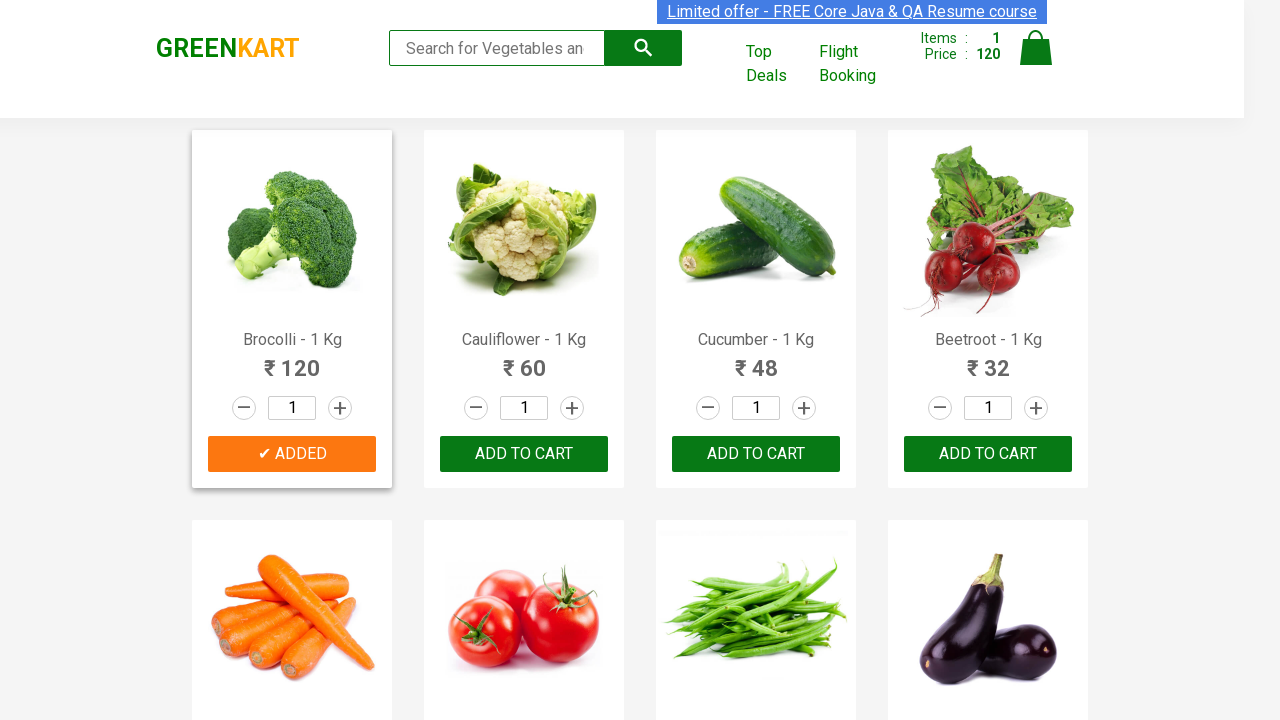

Clicked 'Add to cart' for Cucumber at (756, 454) on xpath=//div[@class='product-action']/button >> nth=2
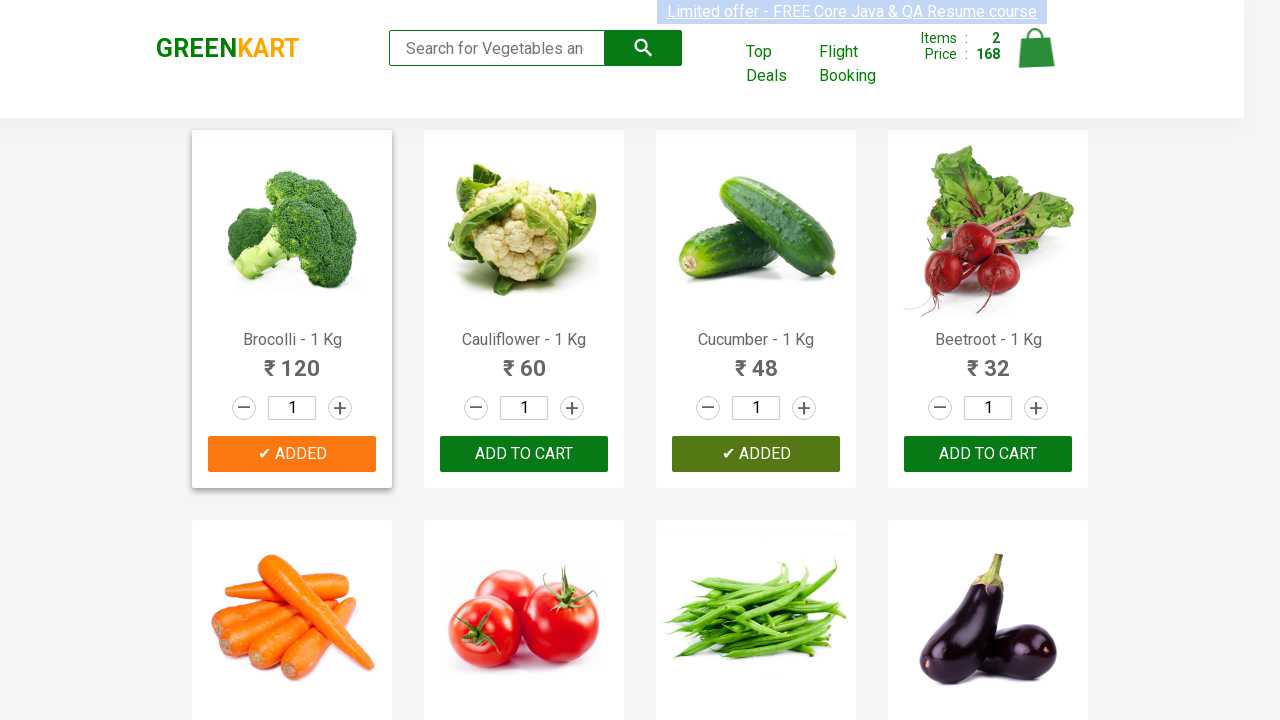

Found matching item: Beetroot
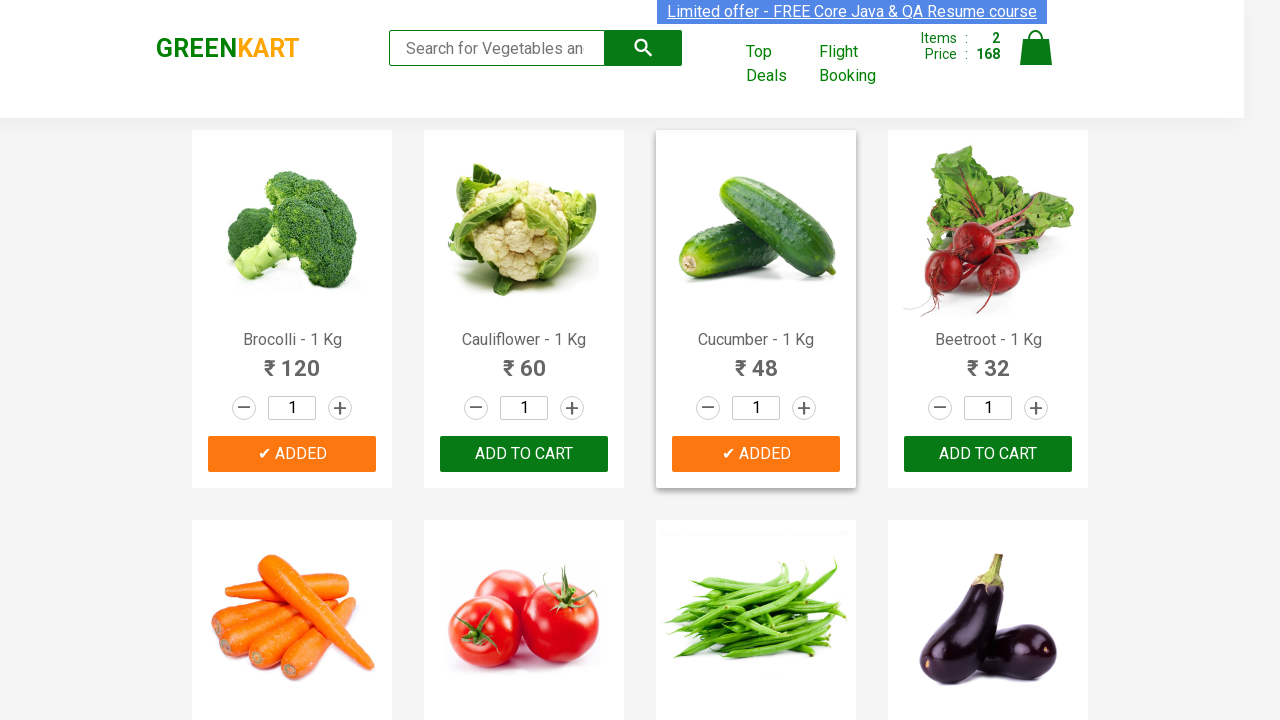

Clicked 'Add to cart' for Beetroot at (988, 454) on xpath=//div[@class='product-action']/button >> nth=3
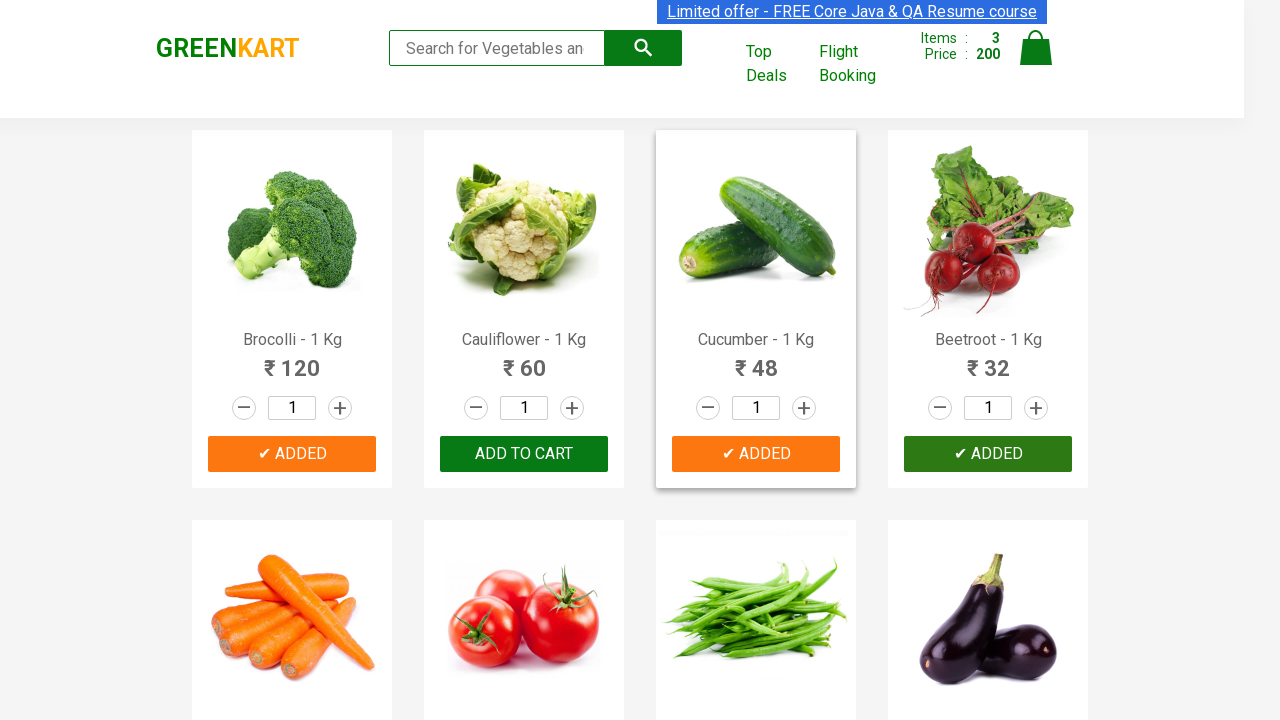

All required items have been added to cart
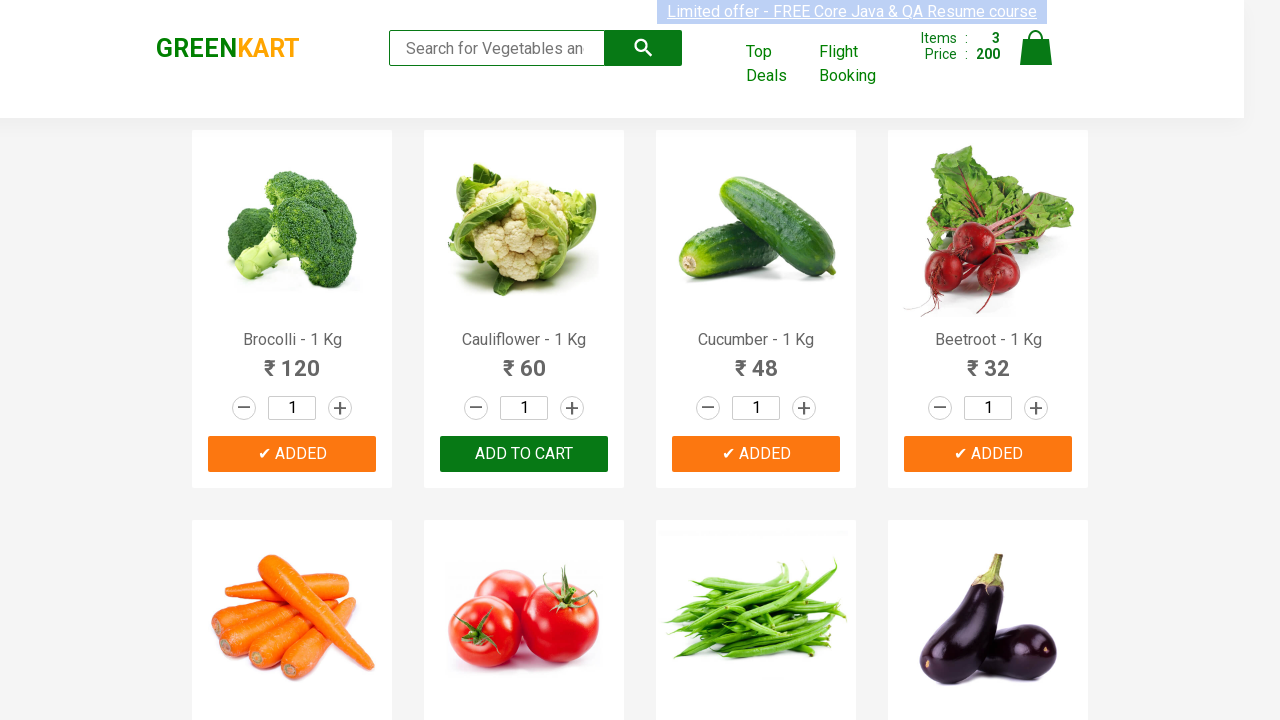

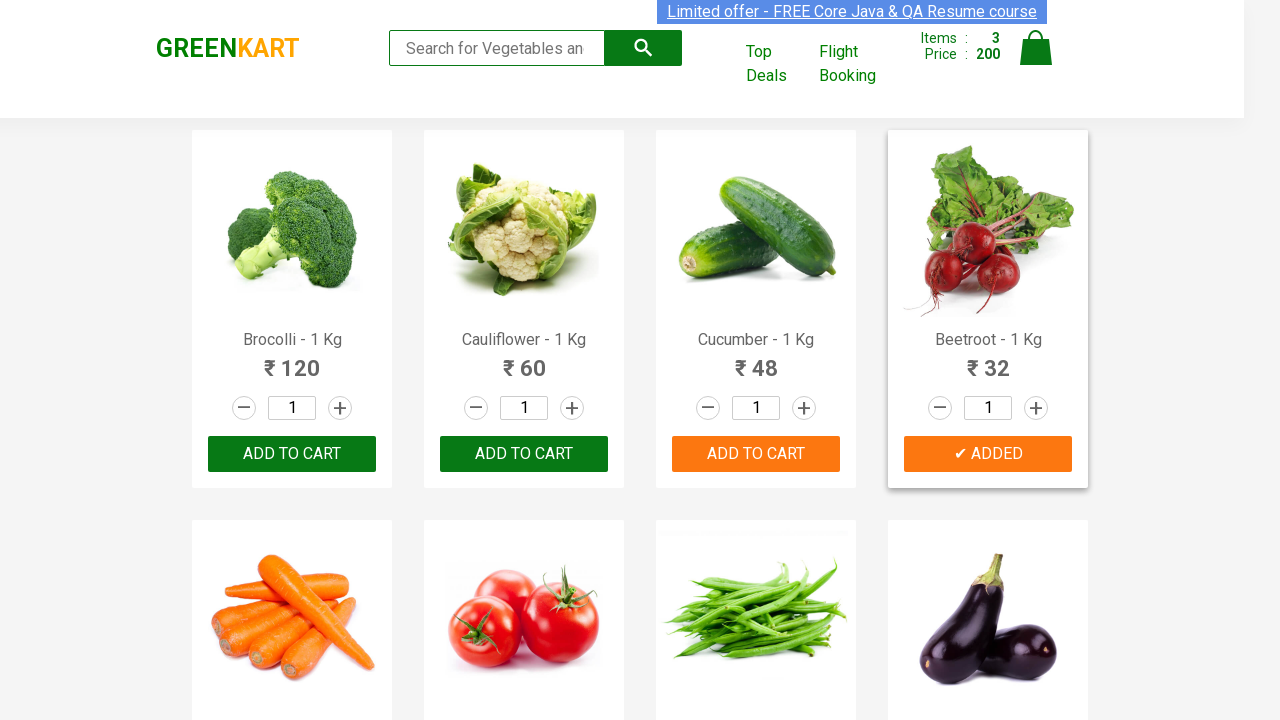